Tests autocomplete dropdown functionality by typing partial text and selecting a country from the suggestions

Starting URL: https://rahulshettyacademy.com/dropdownsPractise/

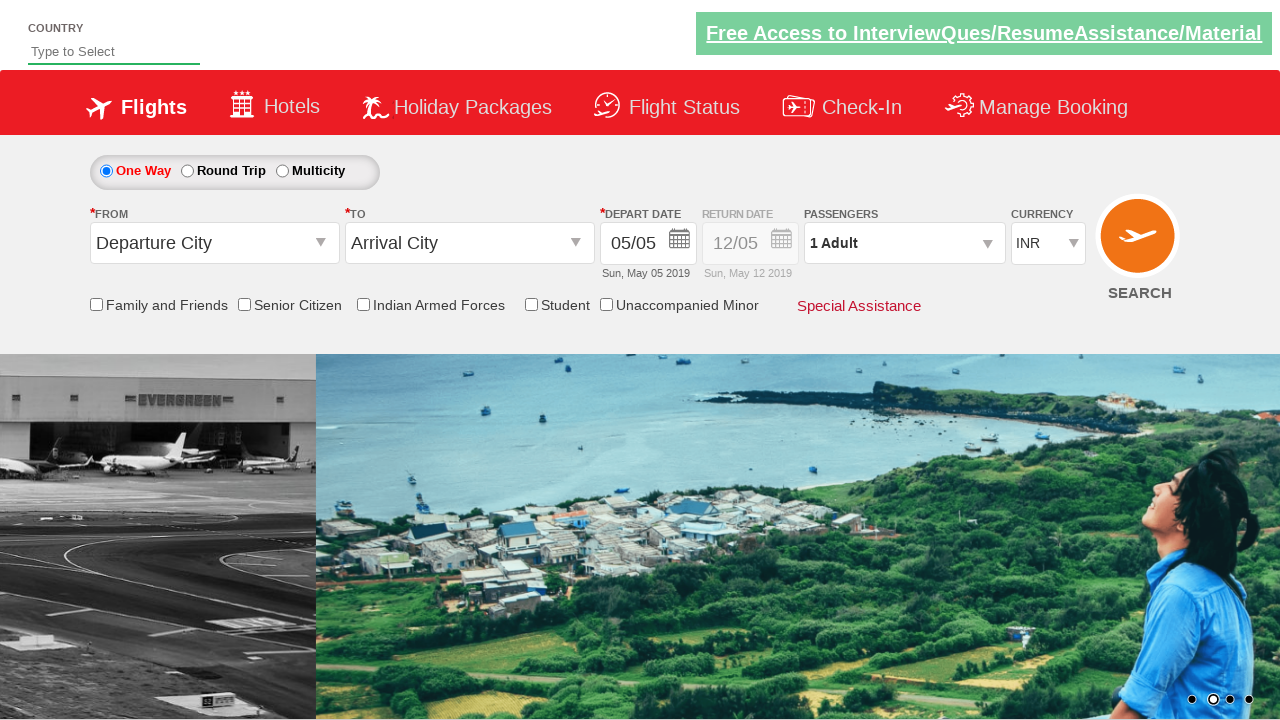

Filled autocomplete field with 'ind' to trigger dropdown on #autosuggest
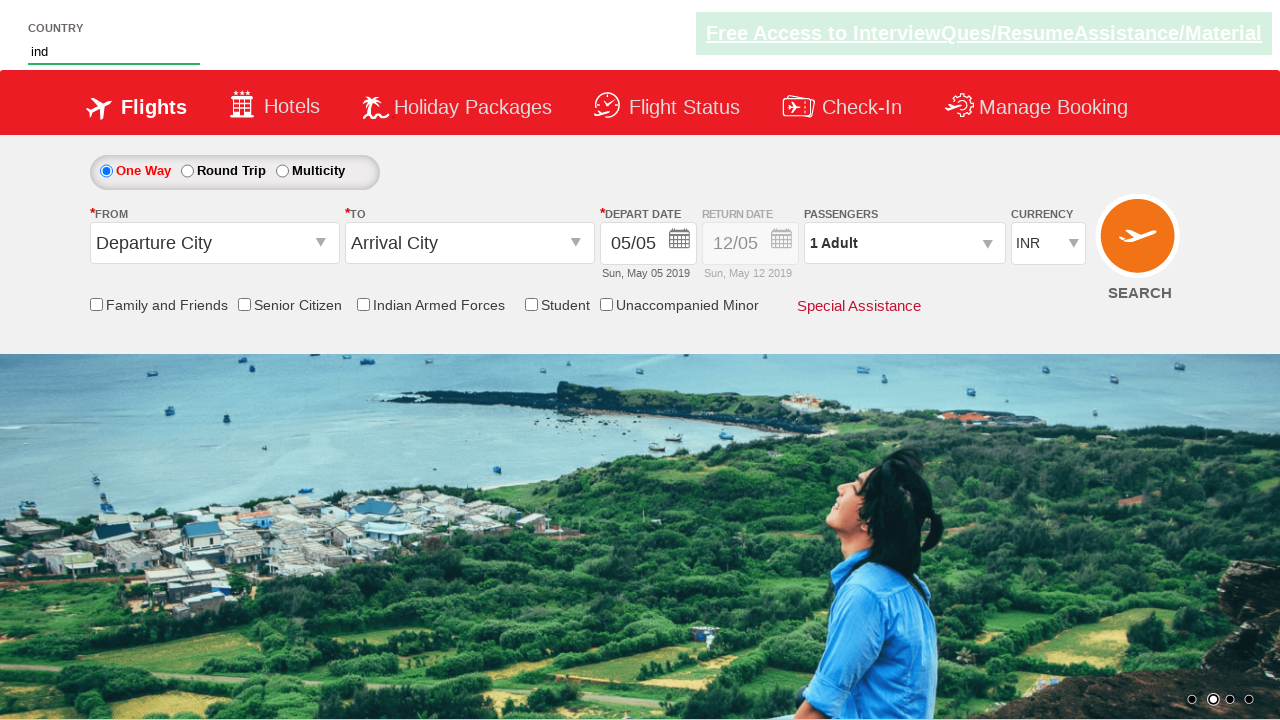

Autocomplete dropdown suggestions loaded
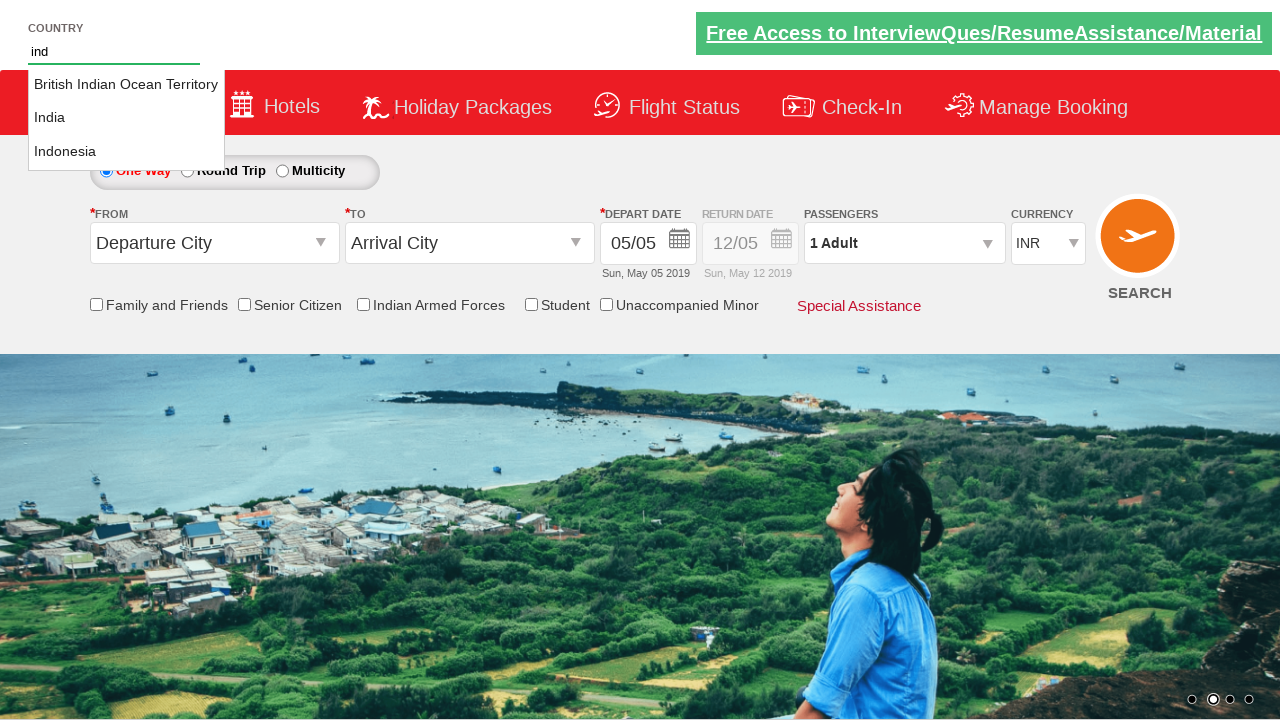

Retrieved all country suggestion items from dropdown
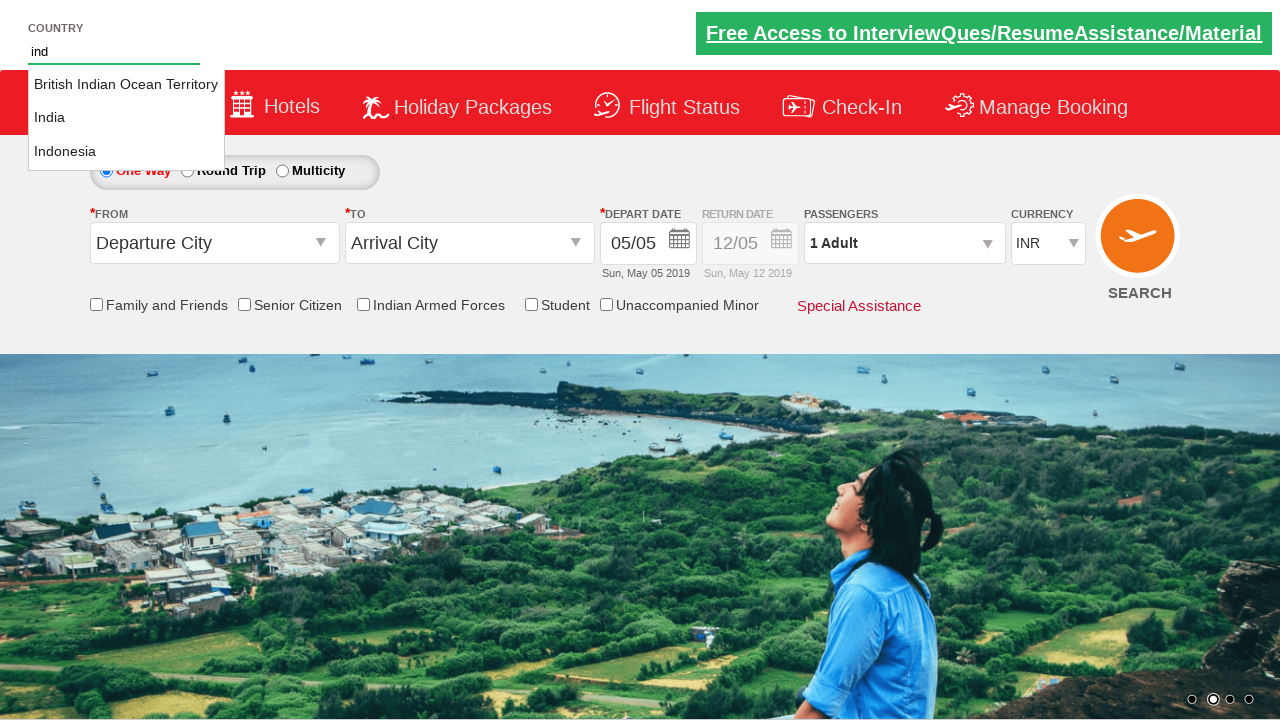

Selected 'India' from the autocomplete suggestions at (126, 118) on li.ui-menu-item a >> nth=1
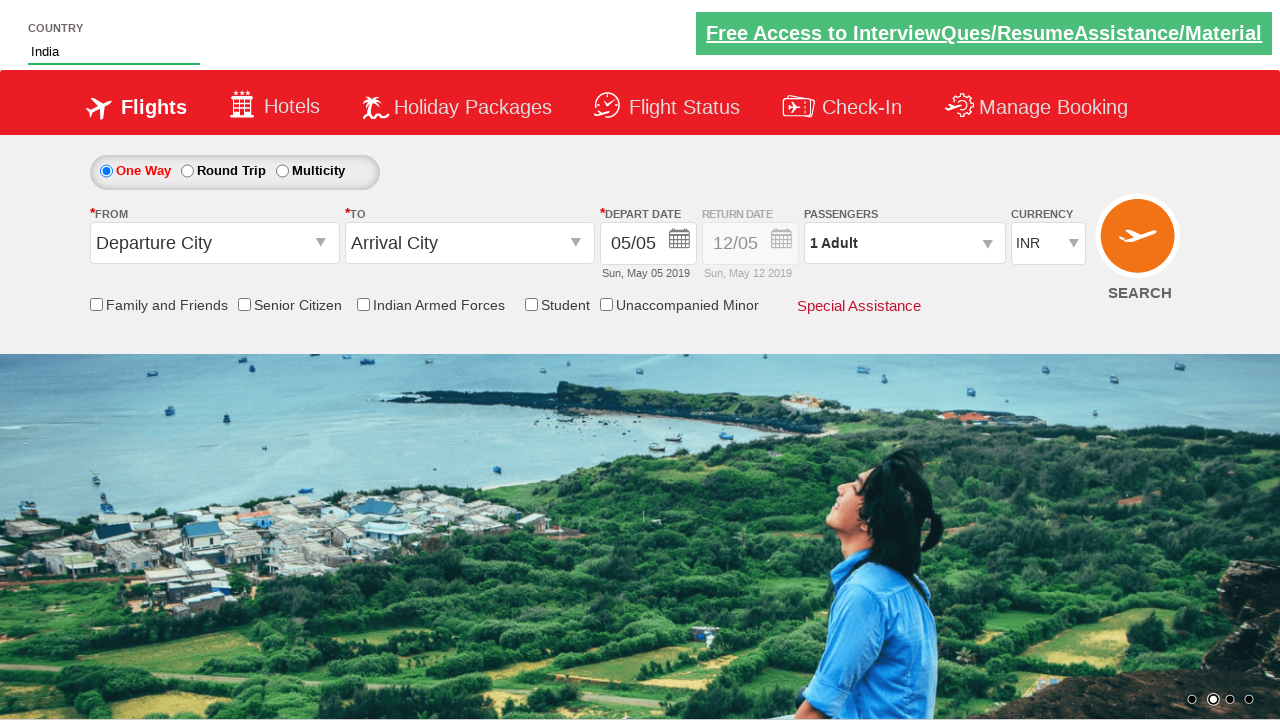

Verified that 'India' is correctly selected in the autocomplete field
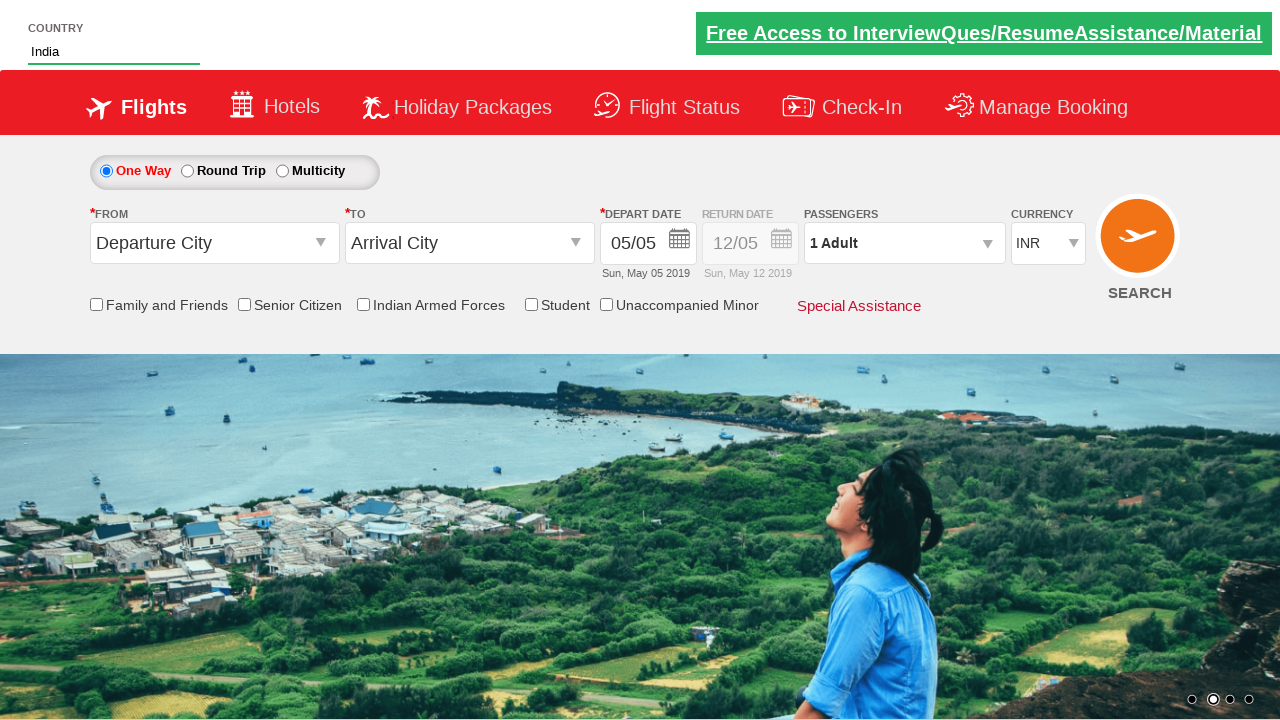

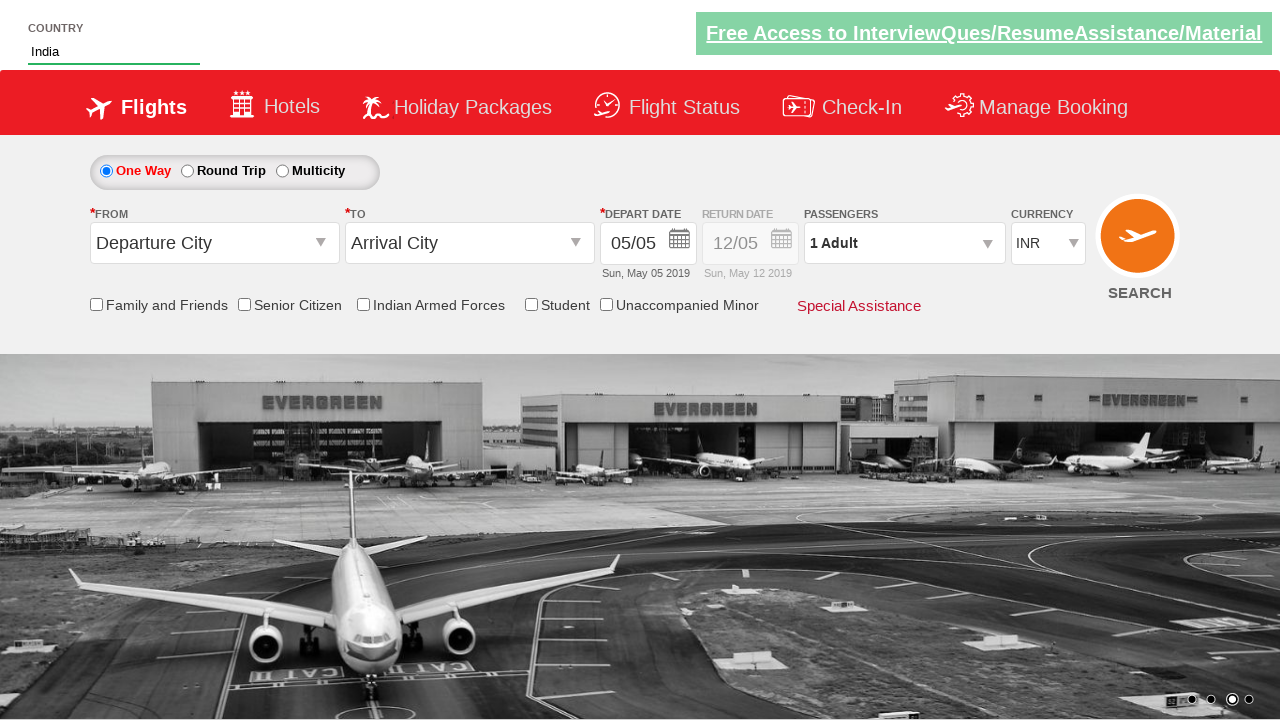